Tests drag and drop functionality on the jQuery UI droppable demo page by dragging an element and dropping it onto a target area

Starting URL: https://jqueryui.com/droppable/

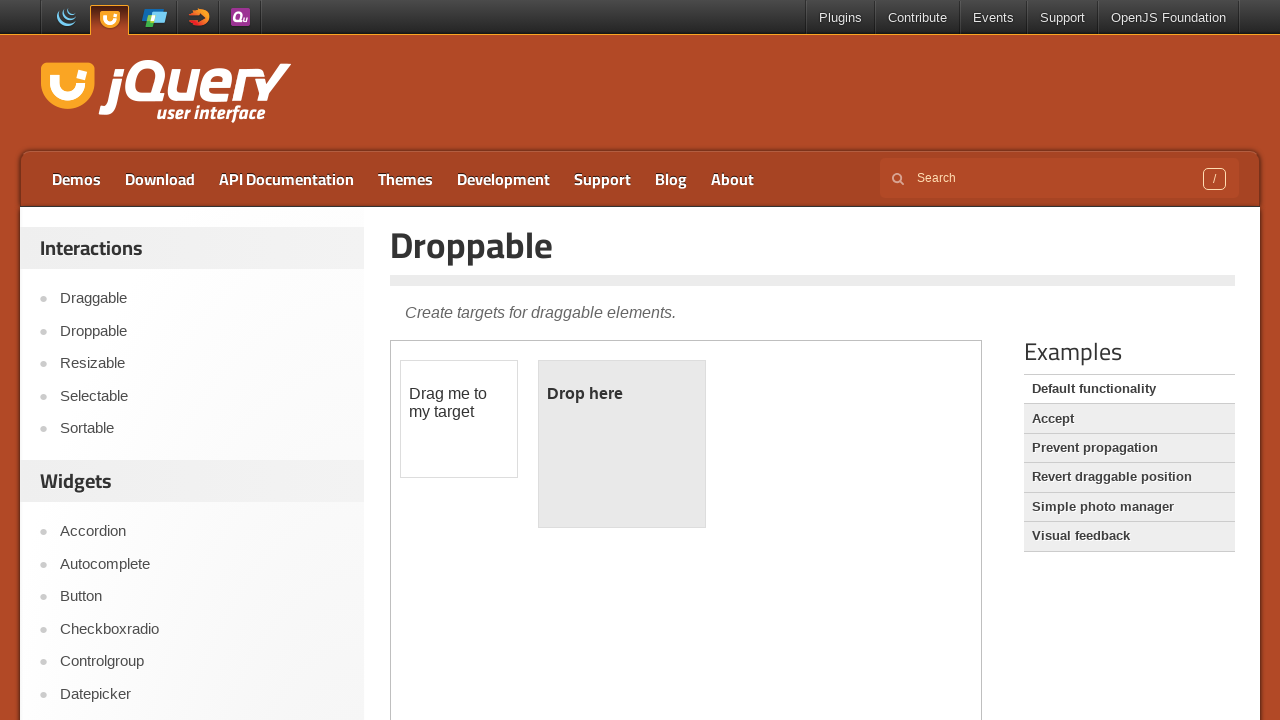

Located iframe containing draggable elements
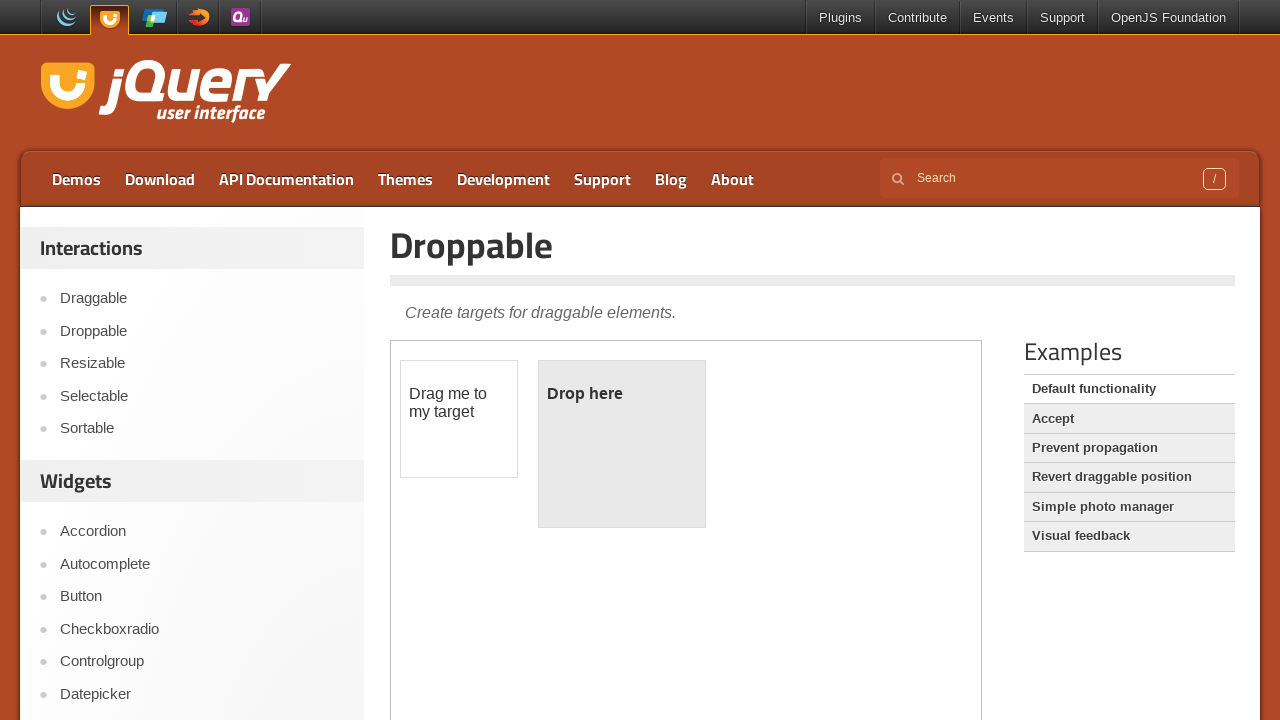

Located draggable element within iframe
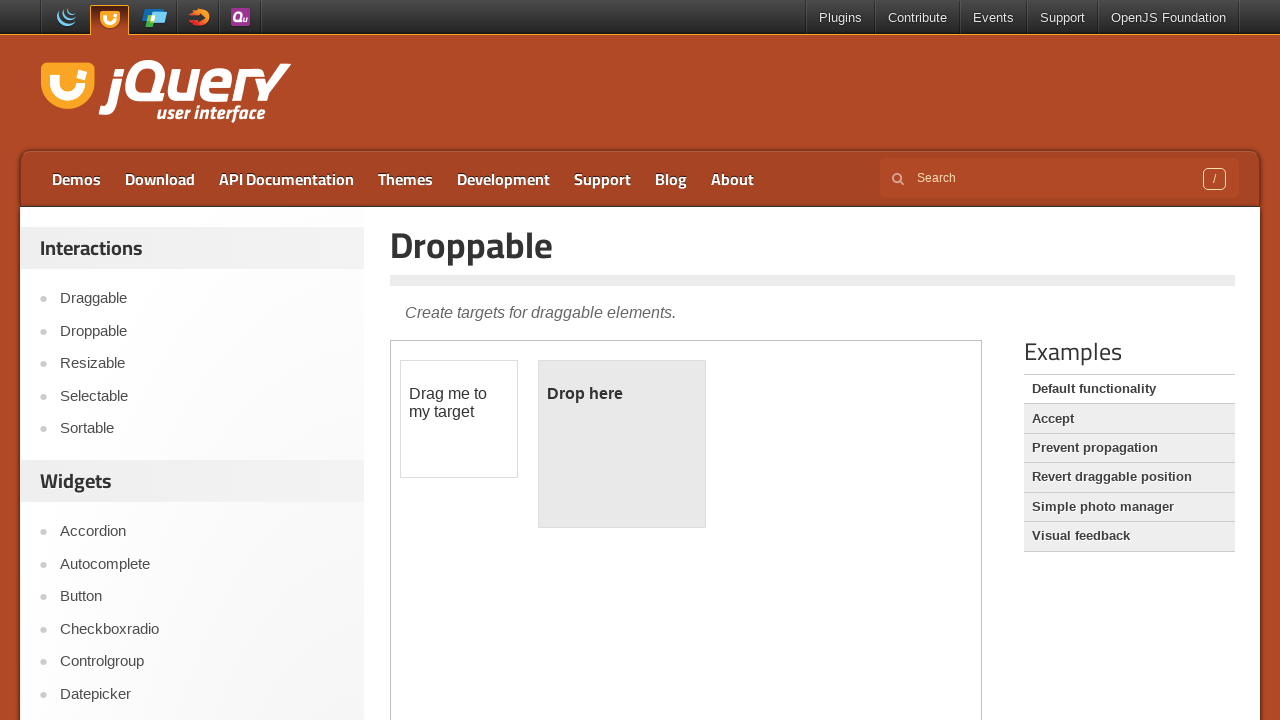

Located droppable target element within iframe
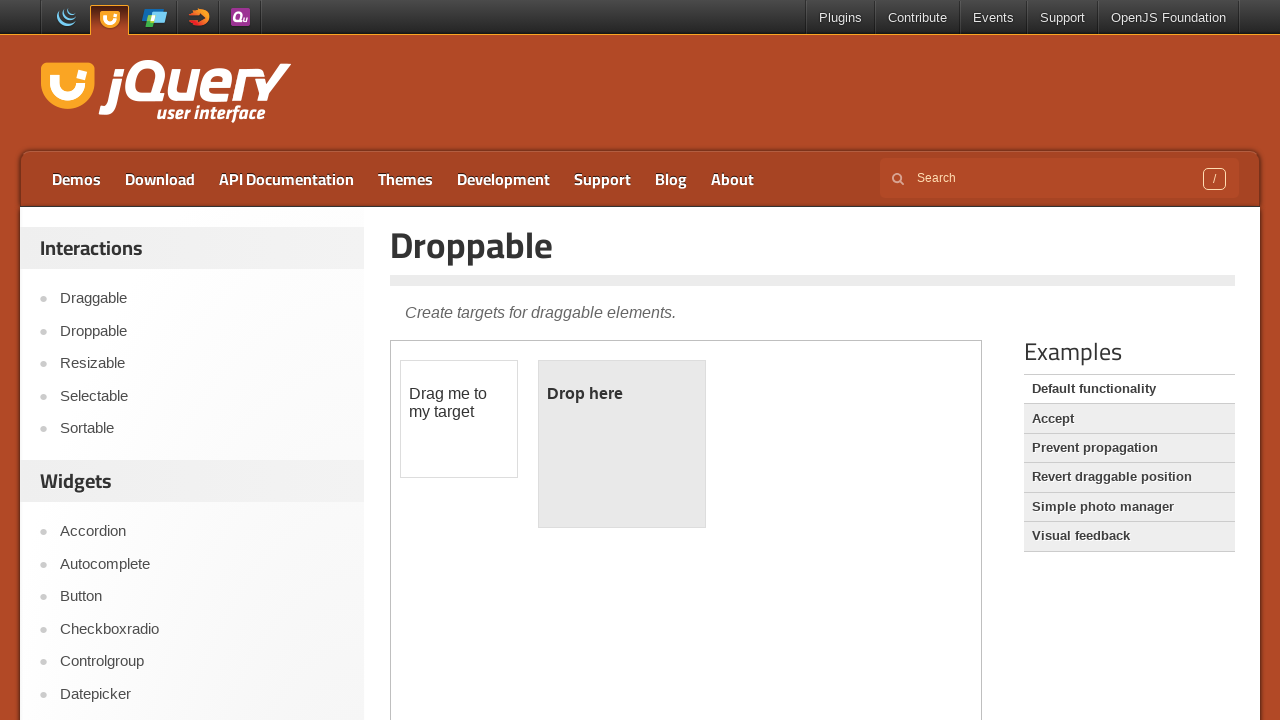

Dragged element onto droppable target area at (622, 444)
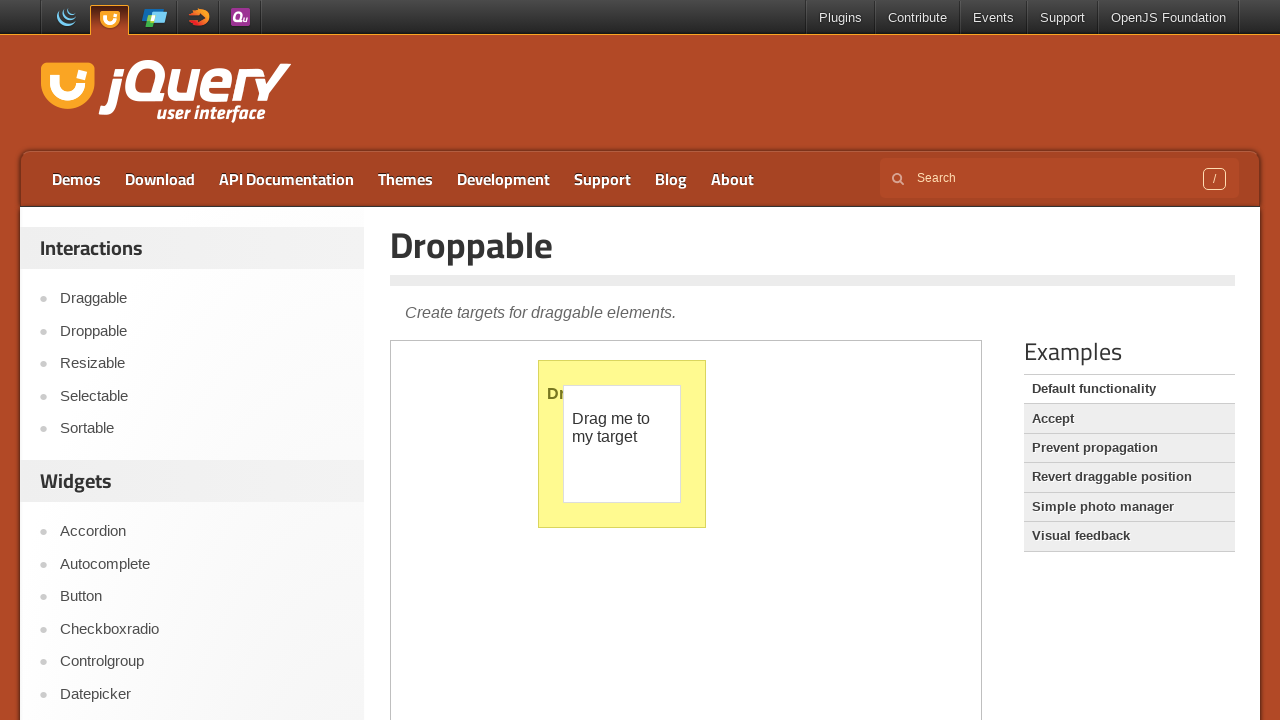

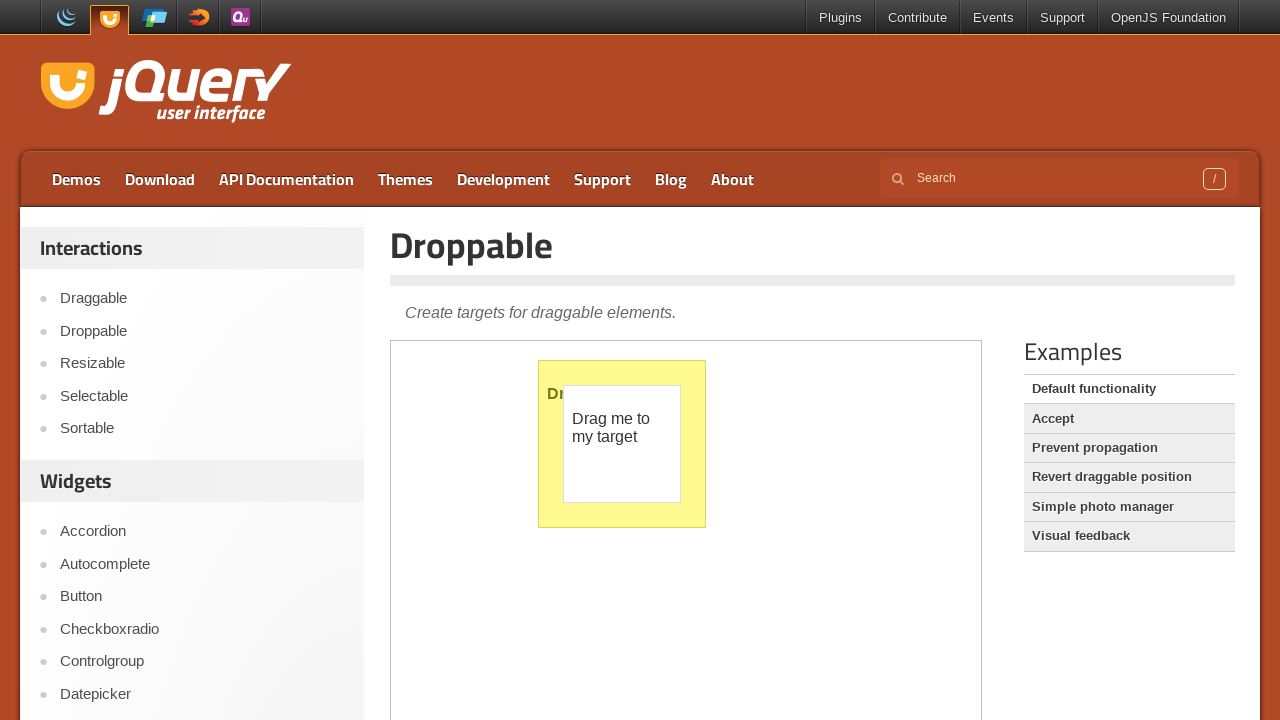